Tests drag and drop functionality on jQuery UI by navigating to the Droppable demo, switching to an iframe, performing a drag and drop action, then navigating back to the Demos page

Starting URL: http://jqueryui.com

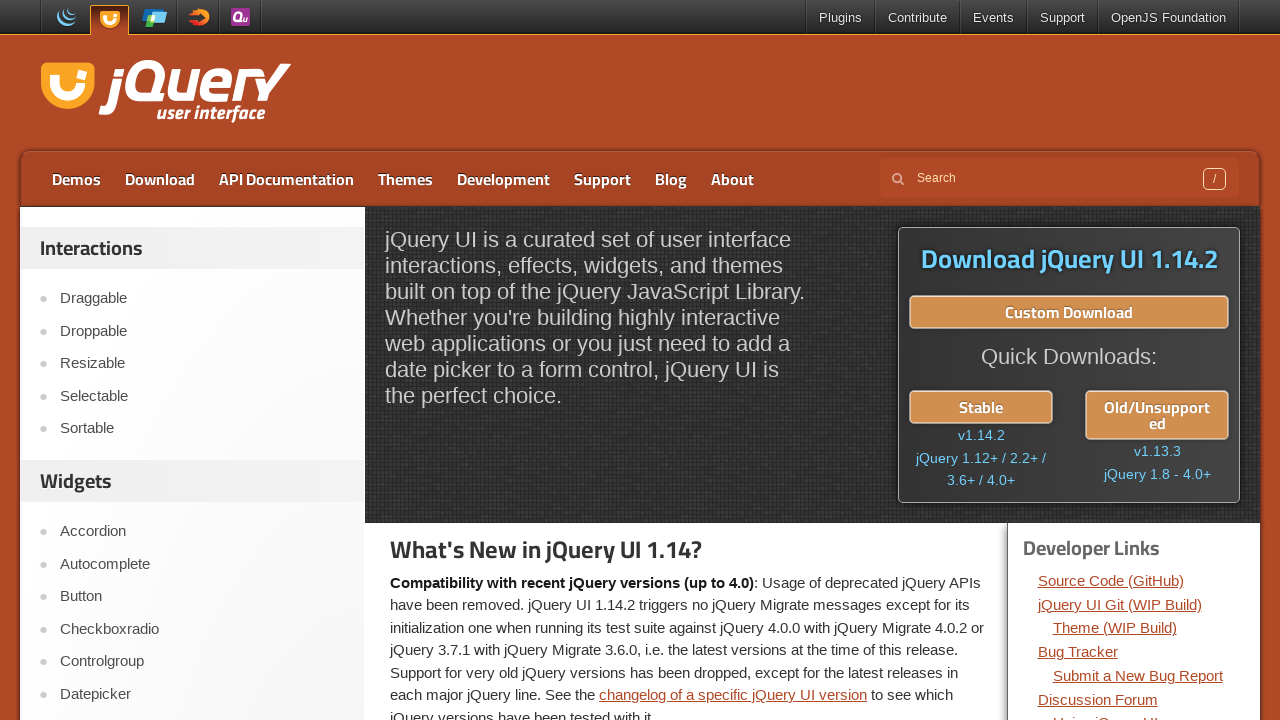

Clicked on Droppable link to navigate to the Droppable demo at (202, 331) on text=Droppable
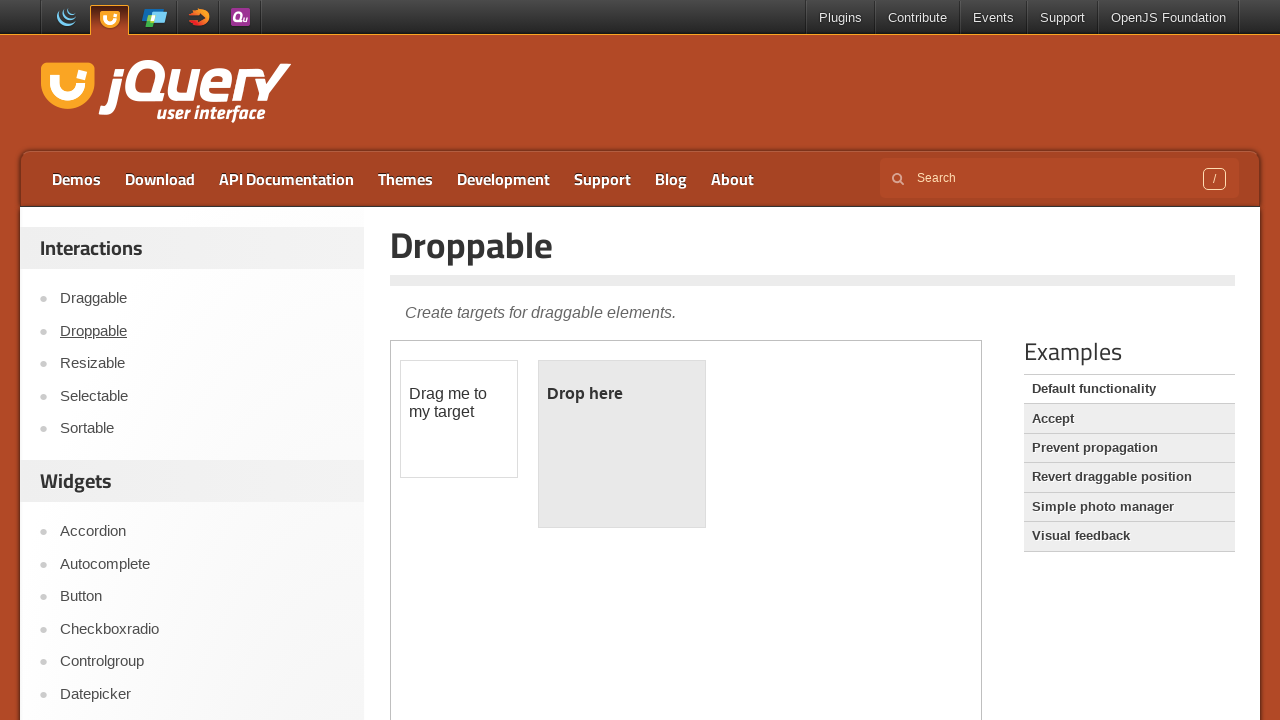

Located and switched to the demo iframe
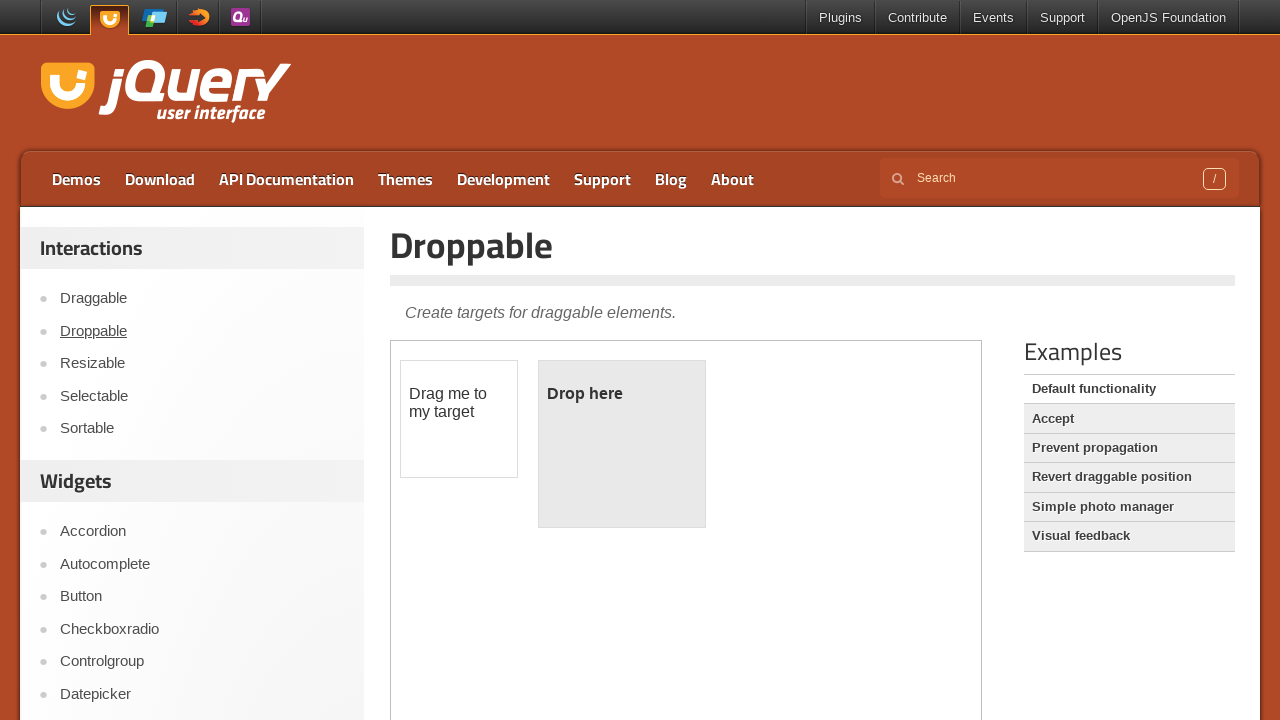

Located the draggable source element within the iframe
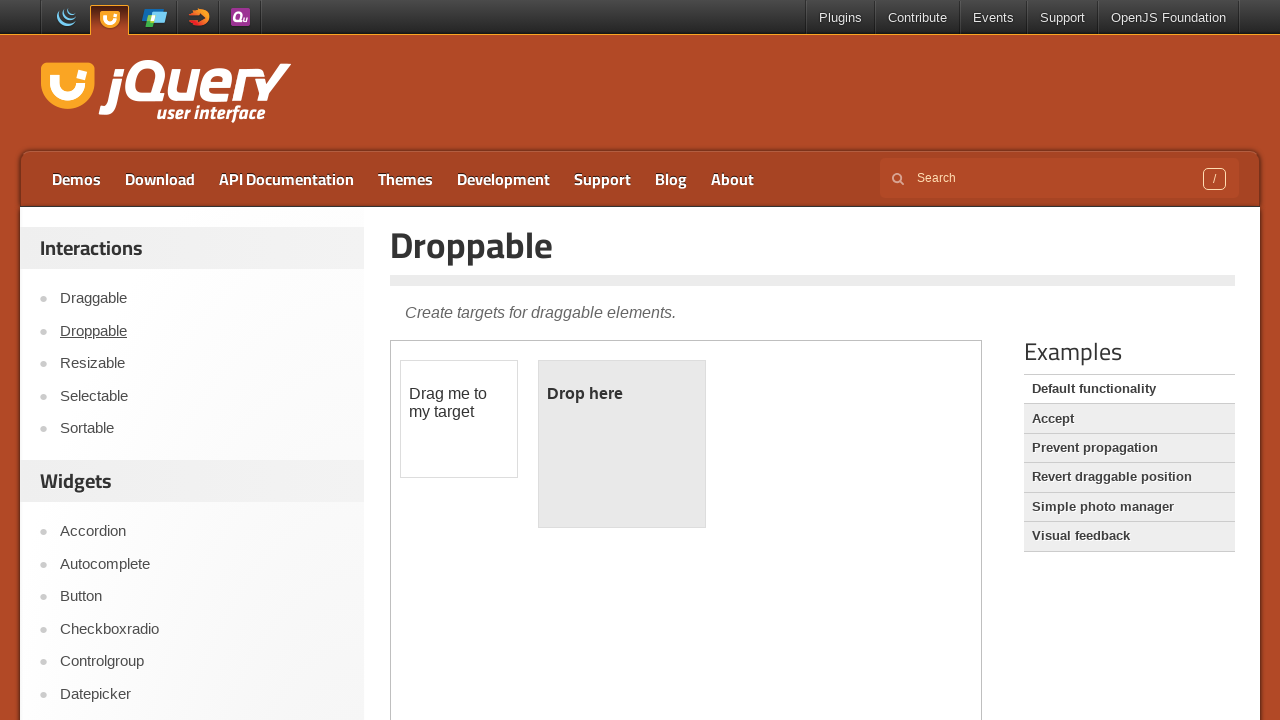

Located the droppable target element within the iframe
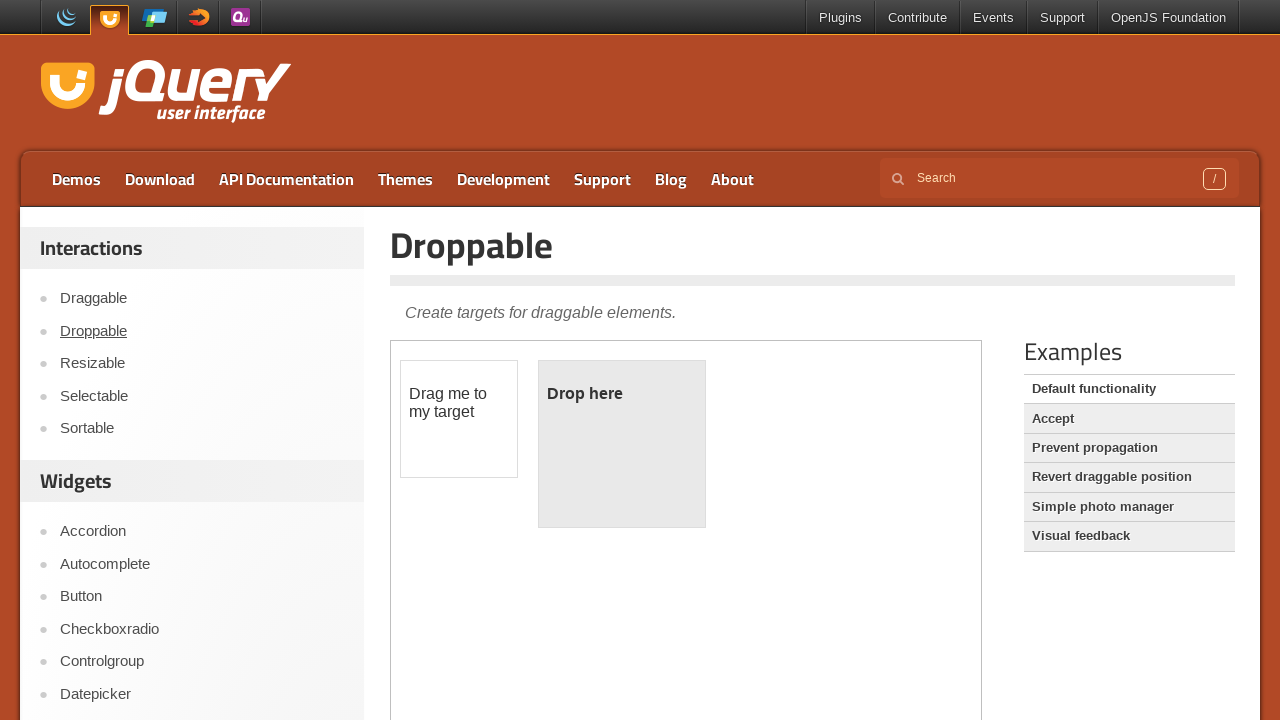

Performed drag and drop action from draggable to droppable element at (622, 444)
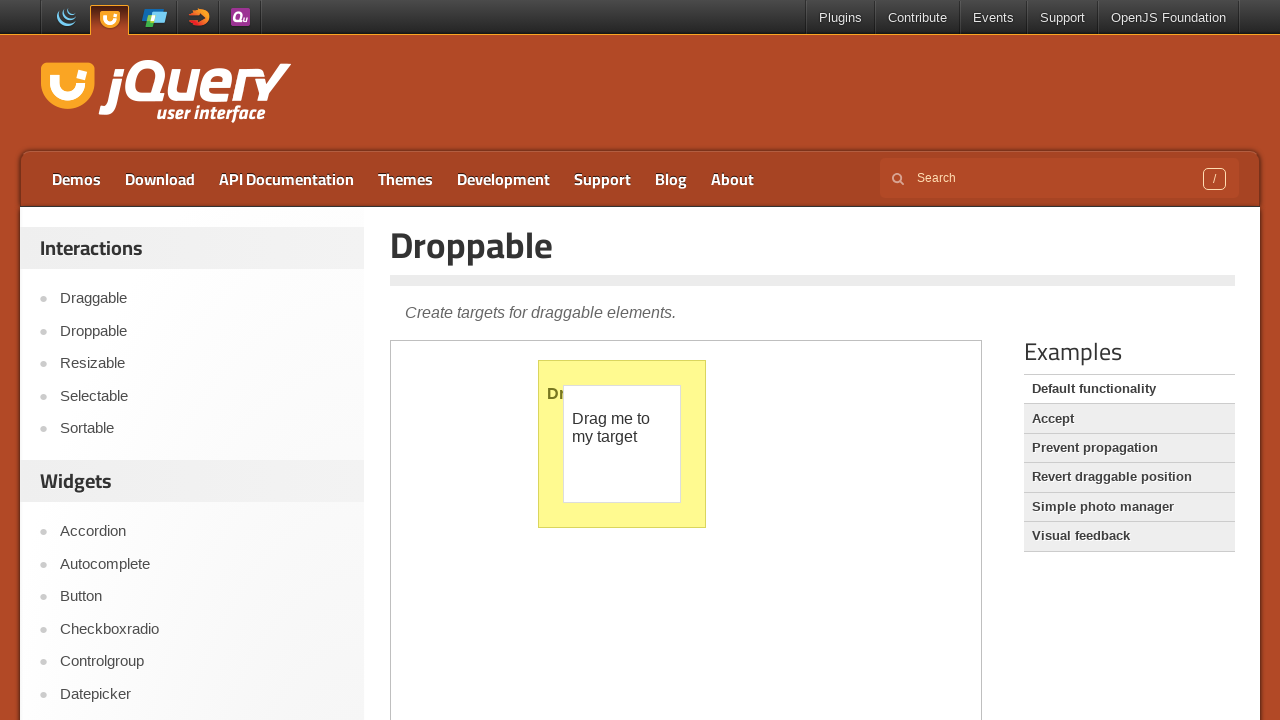

Clicked on Demos link to navigate back to the Demos page at (76, 179) on text=Demos
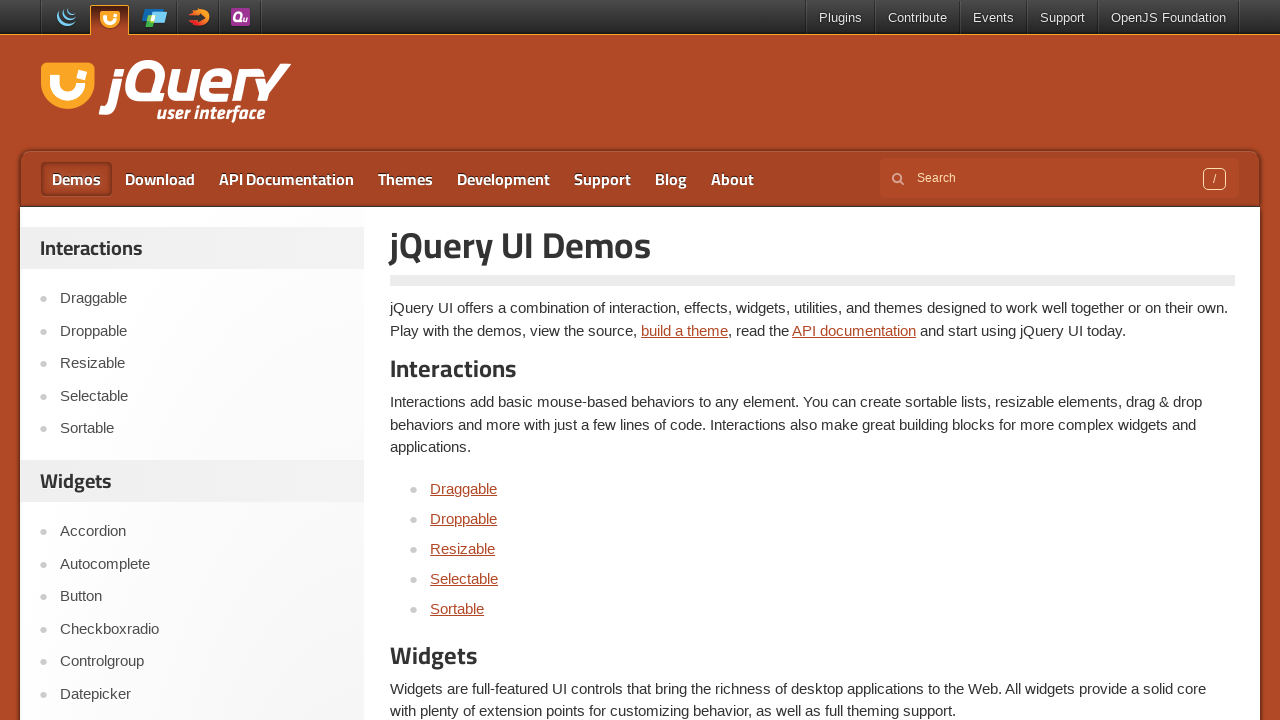

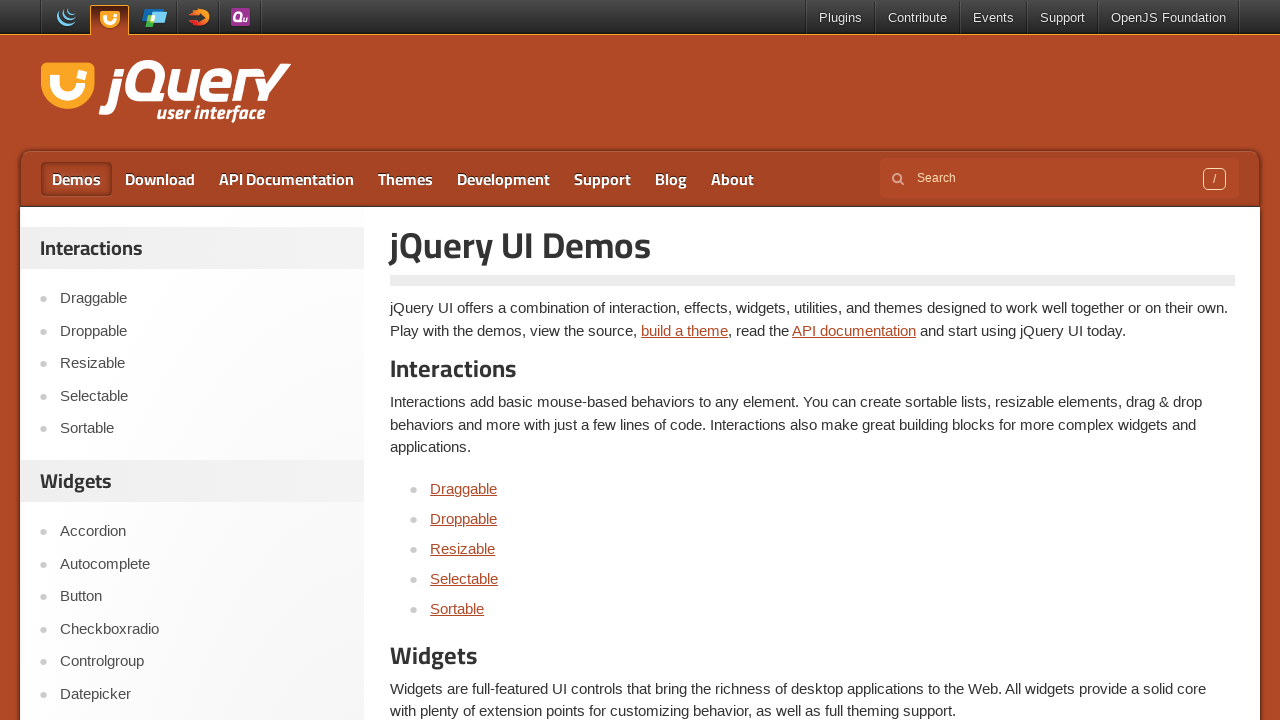